Tests dynamic loading functionality by clicking a Start button and verifying that a hidden "Hello World" heading becomes visible after the loading completes.

Starting URL: https://the-internet.herokuapp.com/dynamic_loading/1

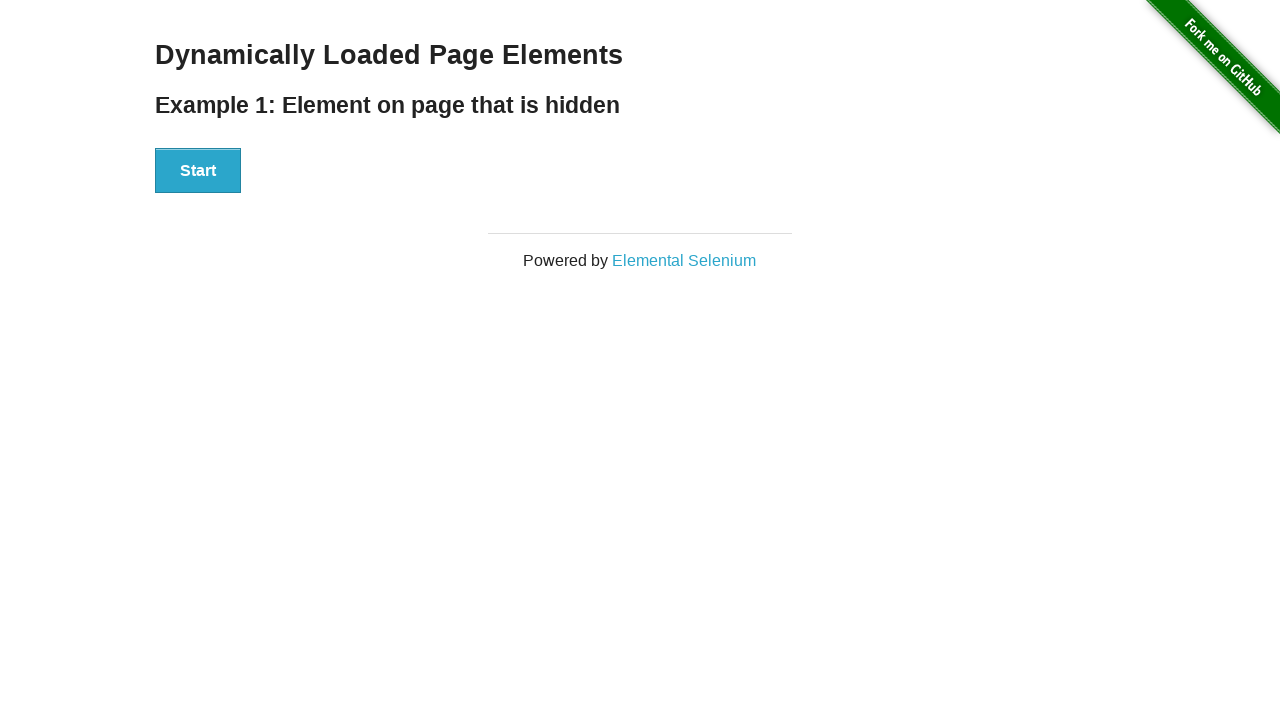

Located 'Hello World' heading element
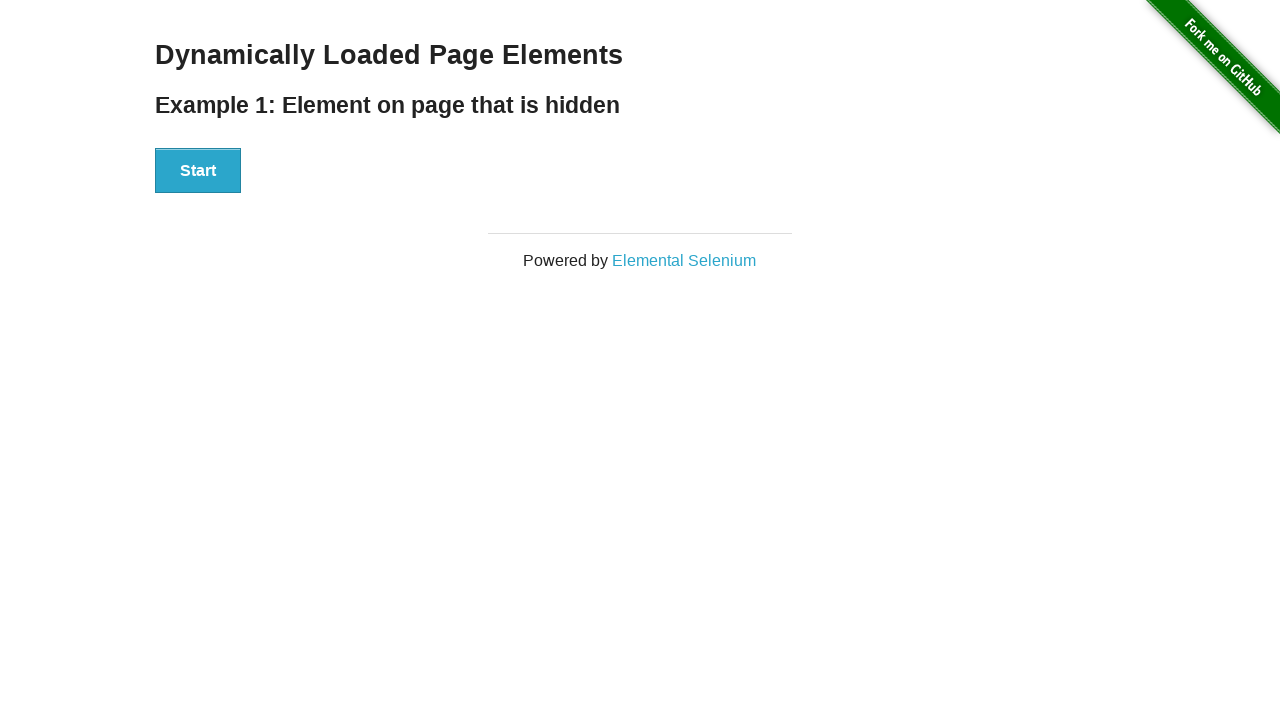

Verified 'Hello World' heading is initially not visible
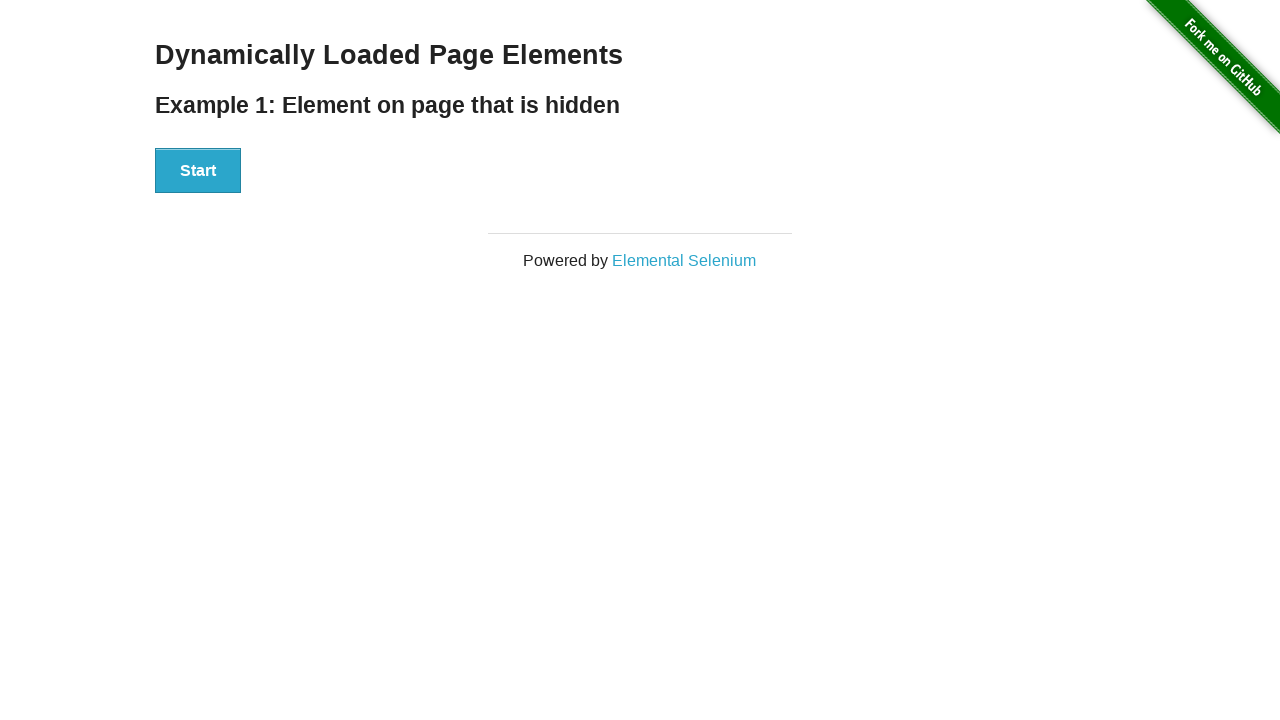

Located Start button
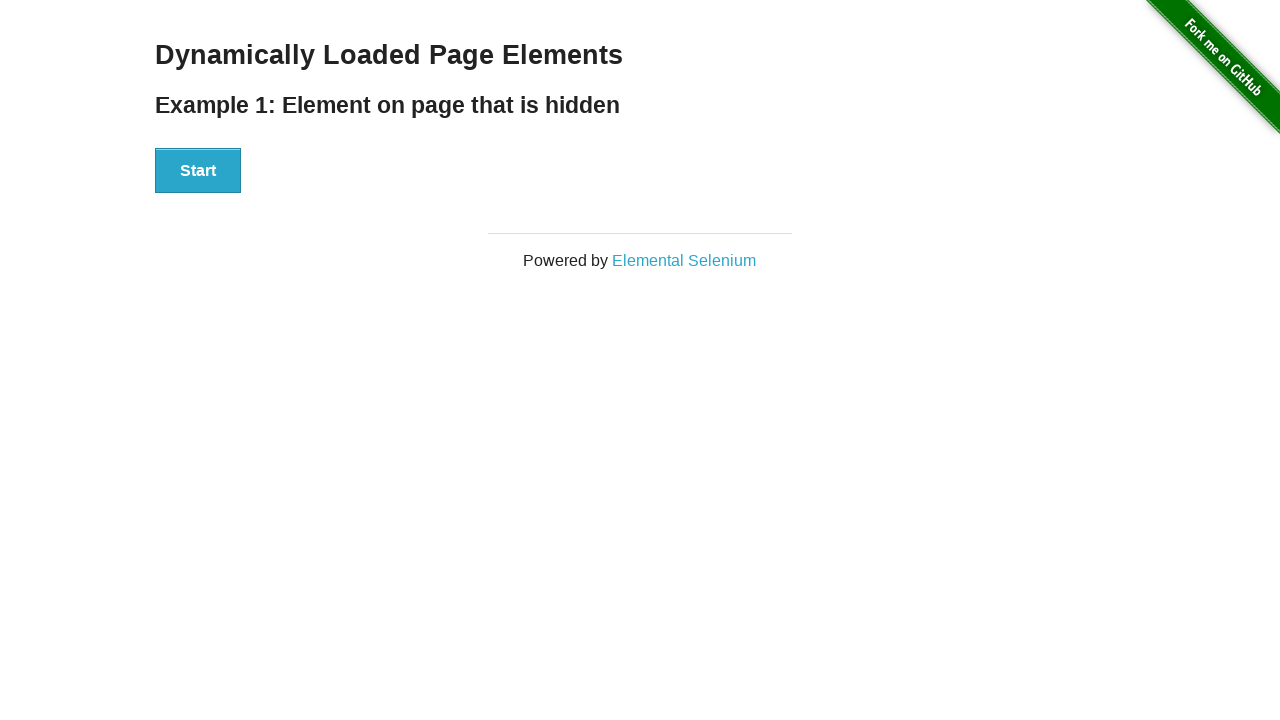

Clicked Start button to trigger dynamic loading at (198, 171) on internal:role=button[name="Start"i]
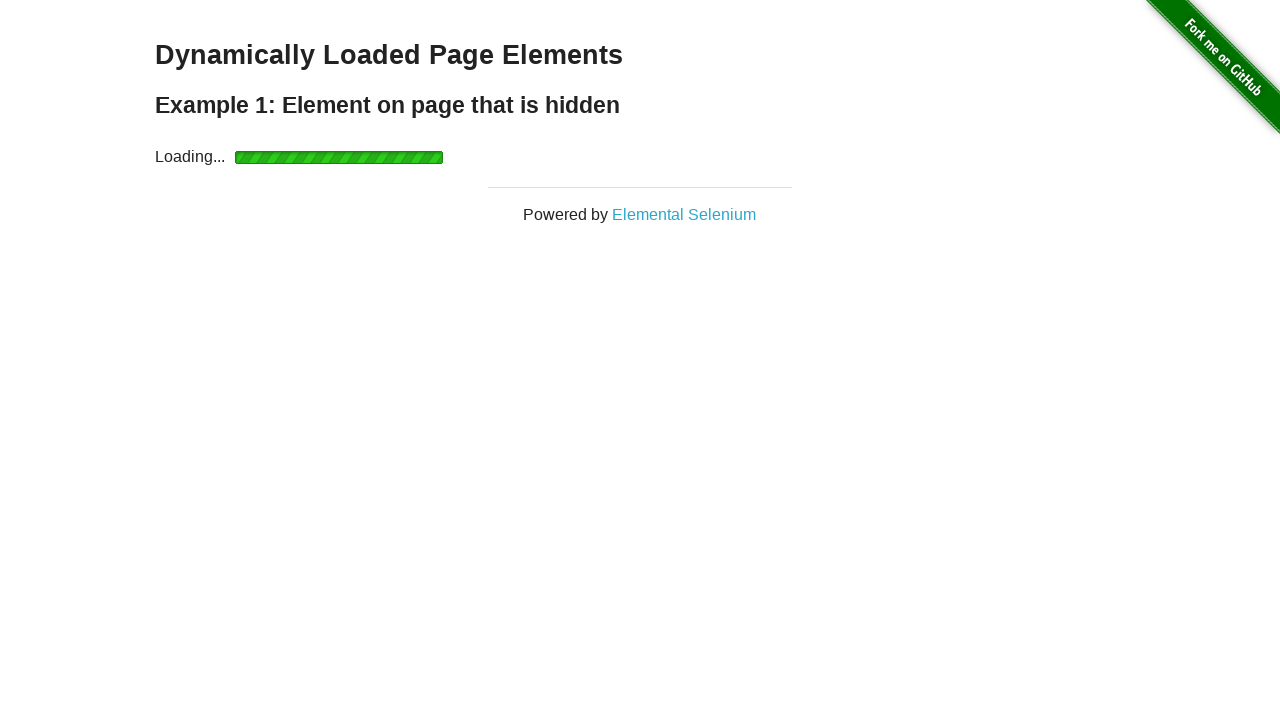

Waited for 'Hello World' heading to become visible
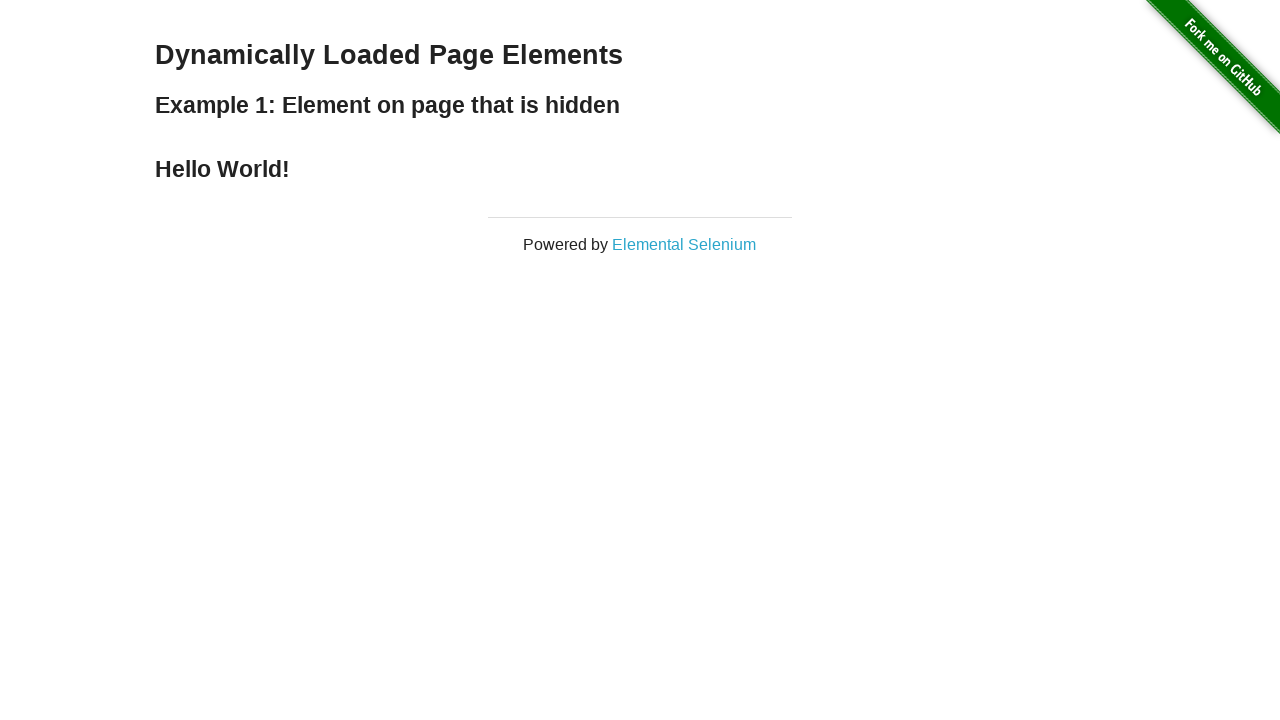

Verified 'Hello World' heading is now visible after loading completed
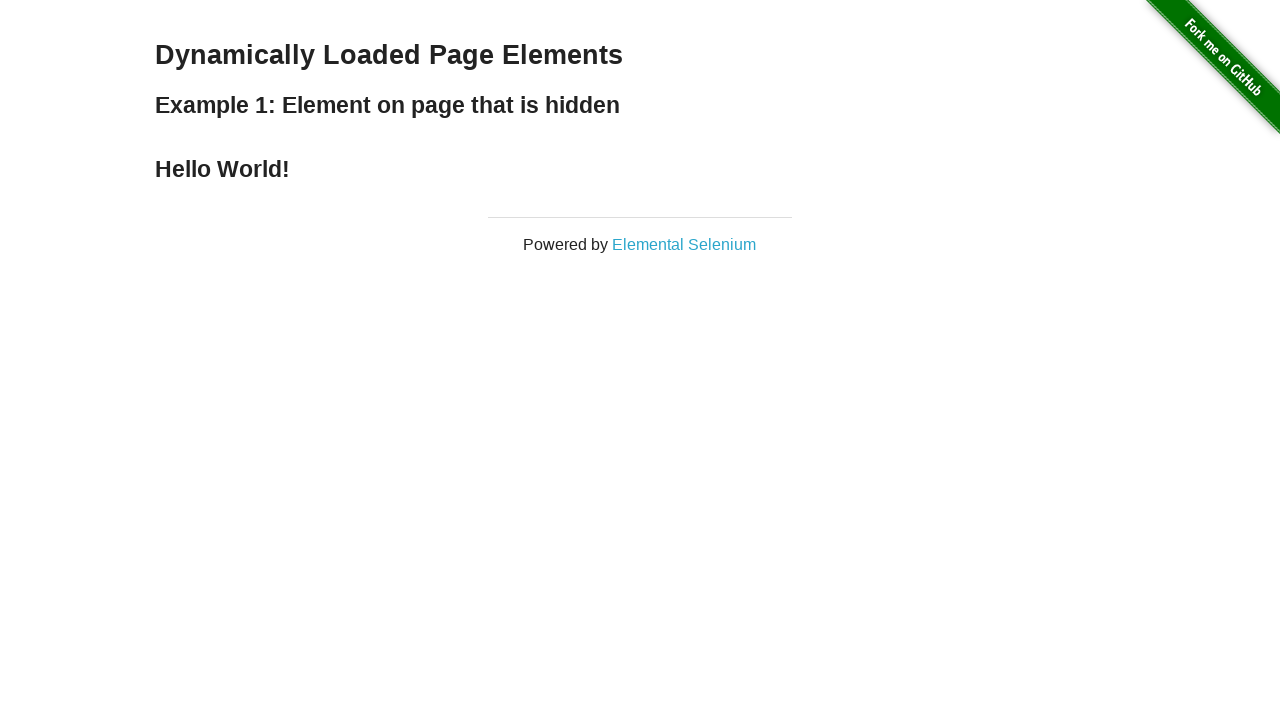

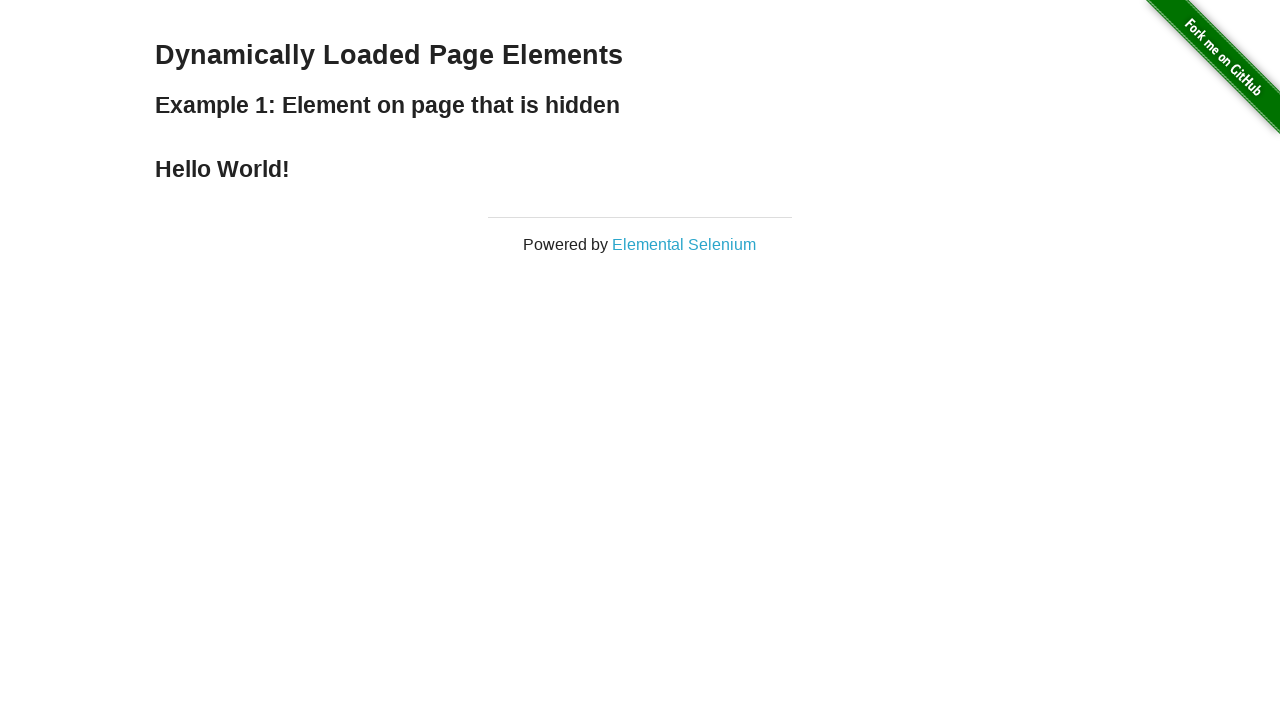